Tests dynamic control interactions by checking and clicking a checkbox, then clicking a remove button and waiting for the checkbox to be hidden

Starting URL: https://the-internet.herokuapp.com/dynamic_controls

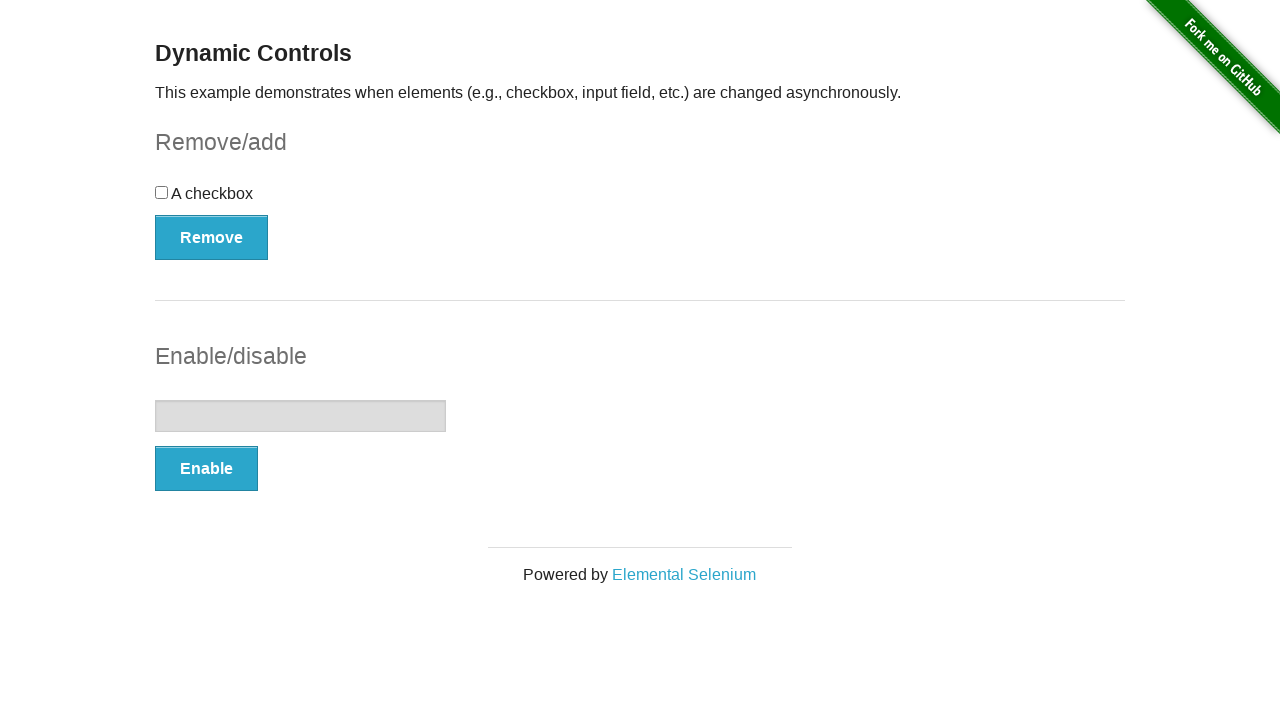

Located the checkbox component
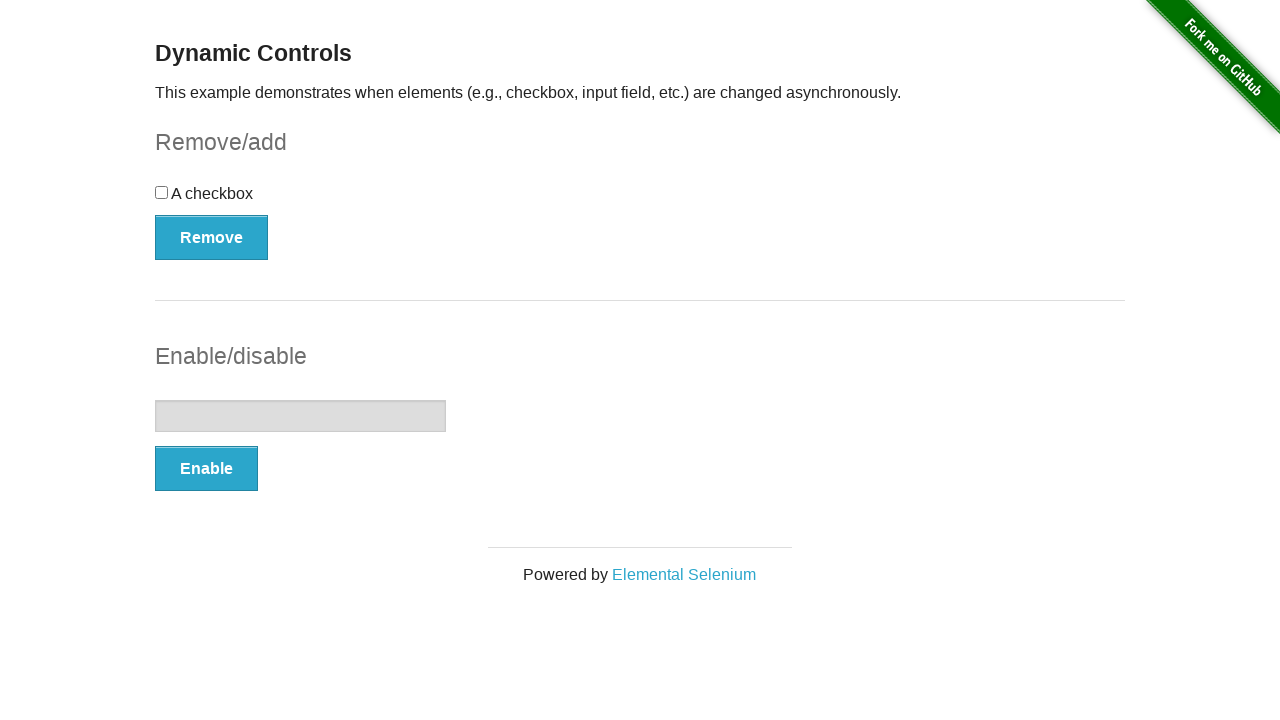

Located the checkbox input element
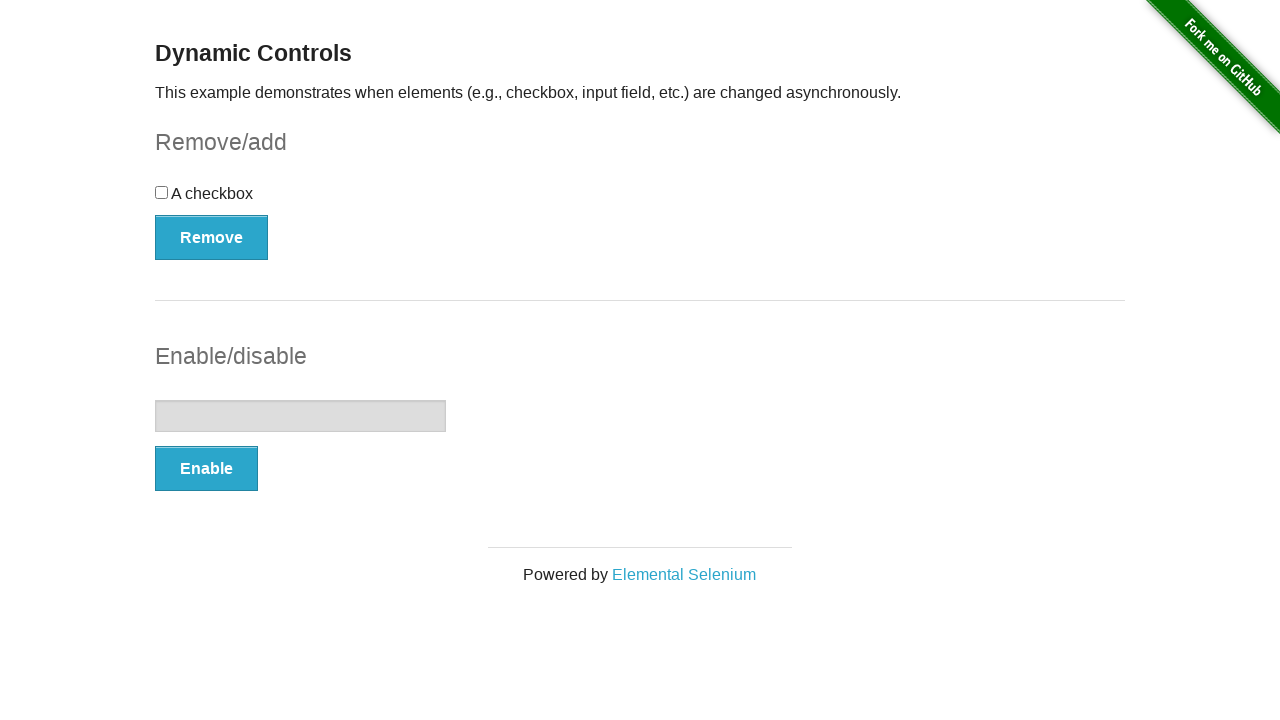

Clicked the checkbox to check it at (162, 192) on #checkbox-example >> #checkbox input
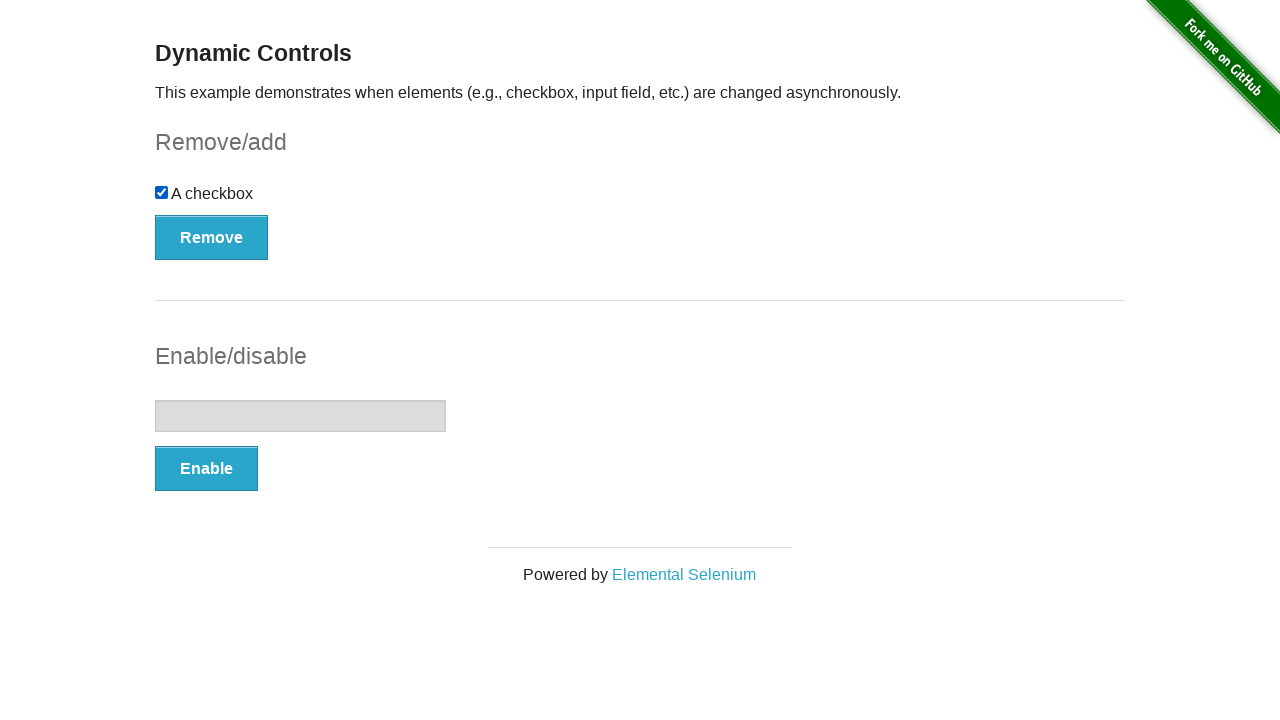

Located the remove button
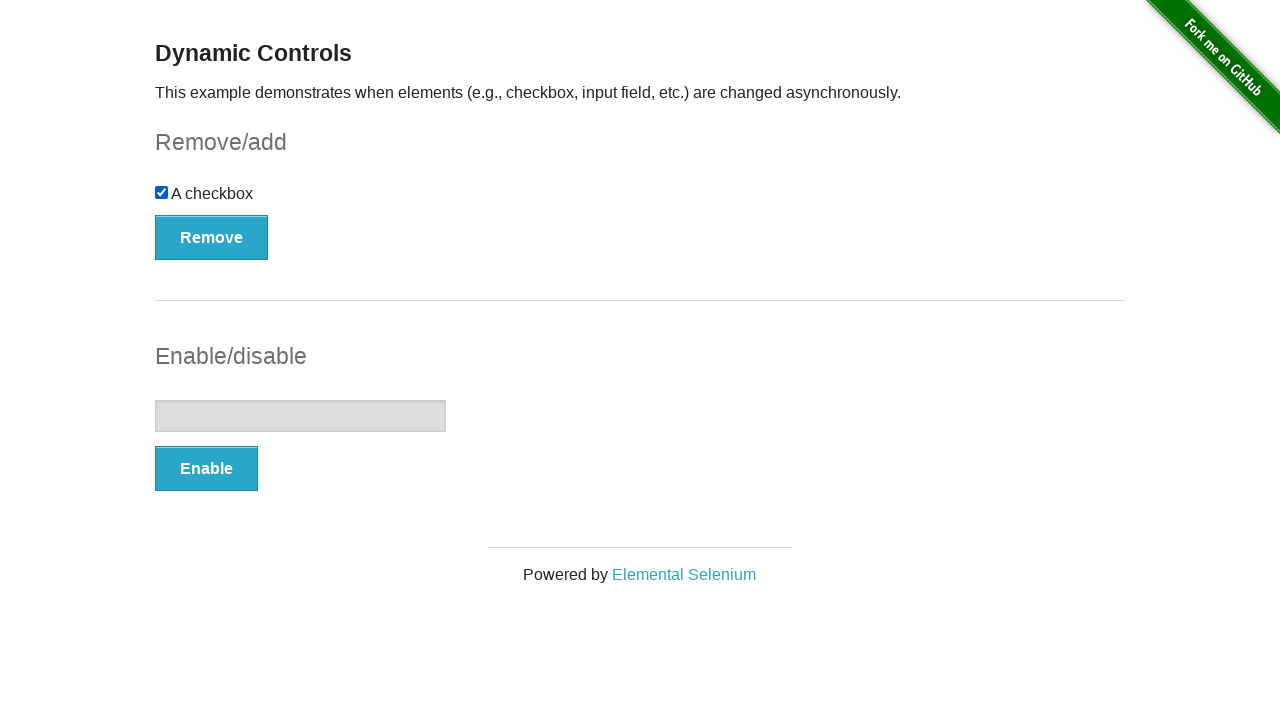

Clicked the remove button at (212, 237) on #checkbox-example >> button
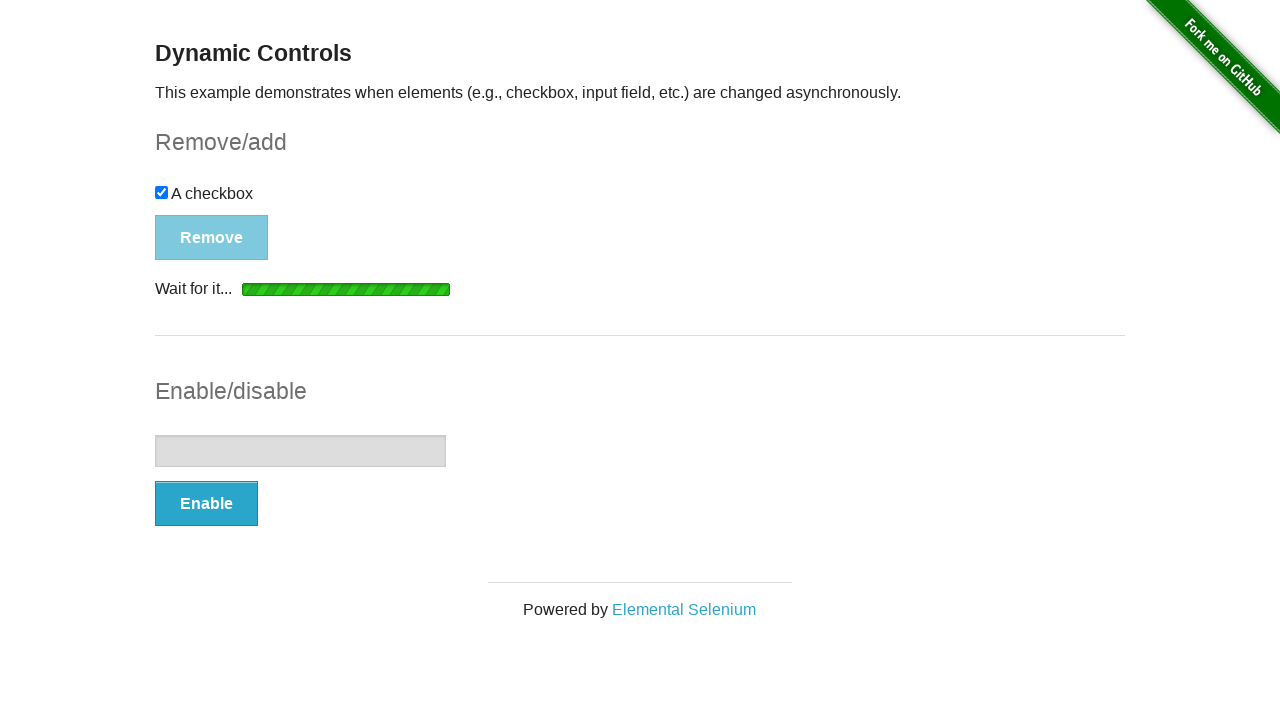

Checkbox input element is now hidden after removal
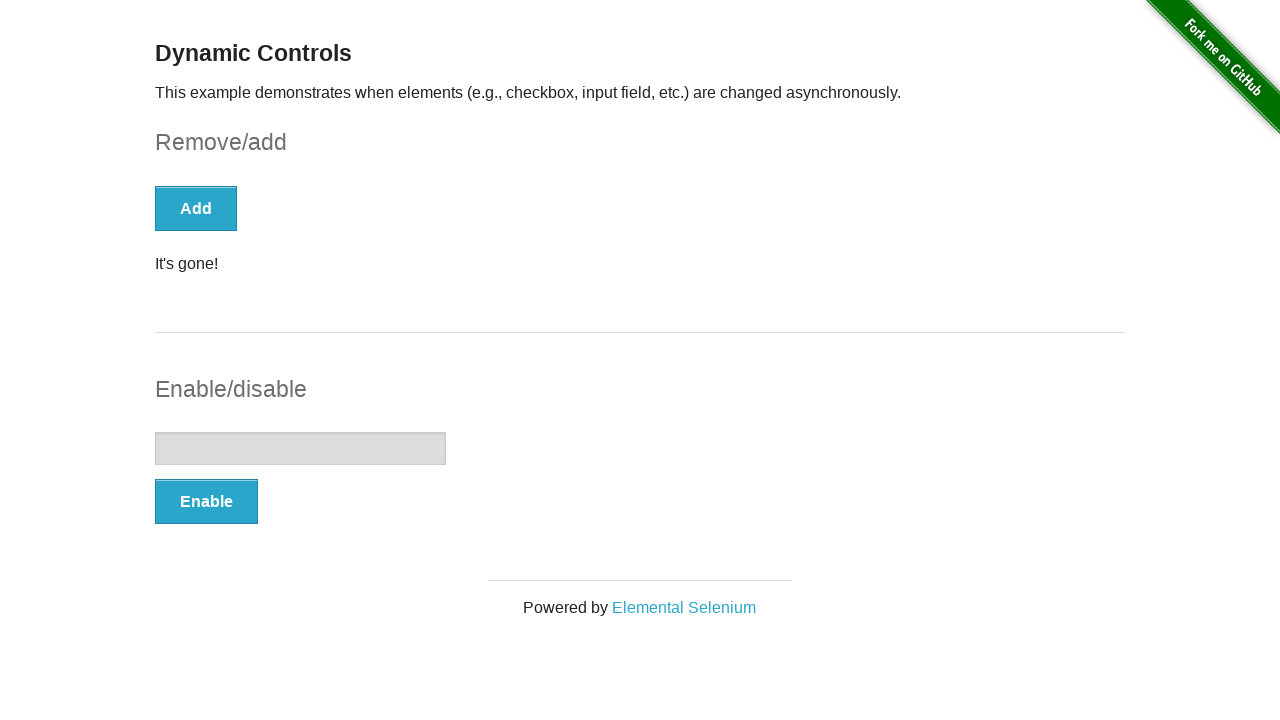

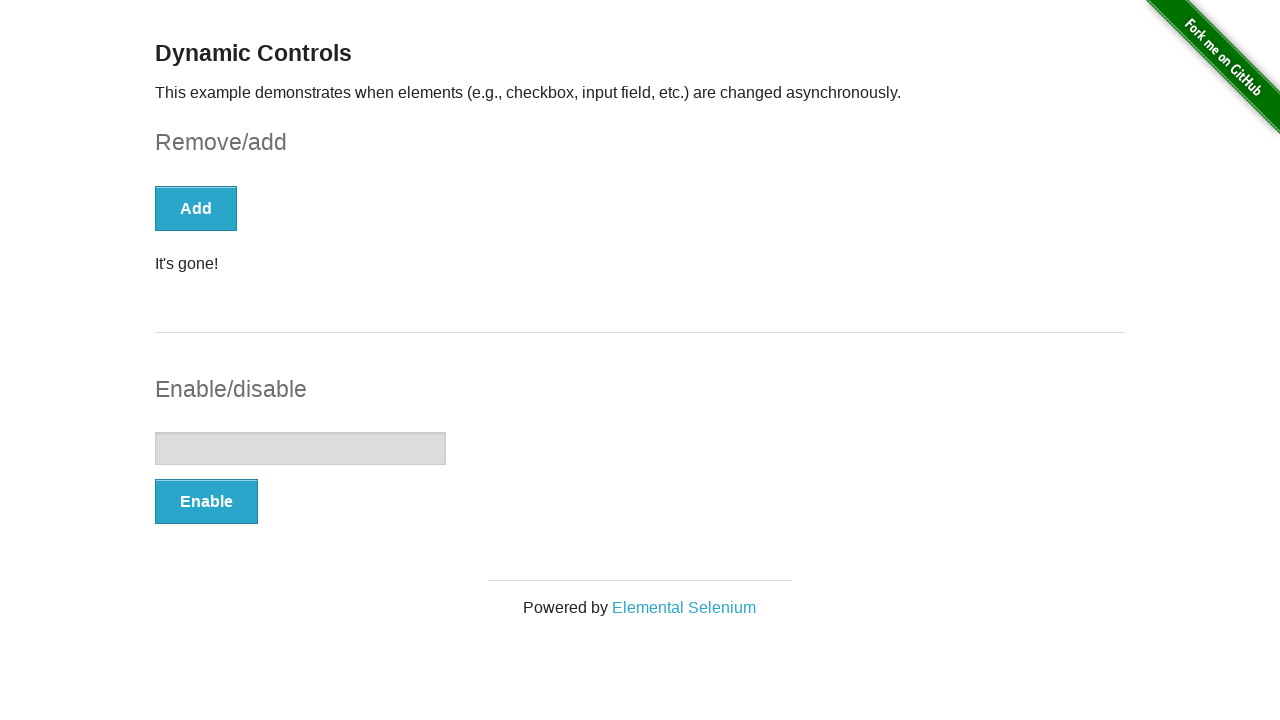